Creates a new paste on Pastebin by filling in text content, setting expiration time to 10 minutes, and providing a paste name

Starting URL: https://pastebin.com/

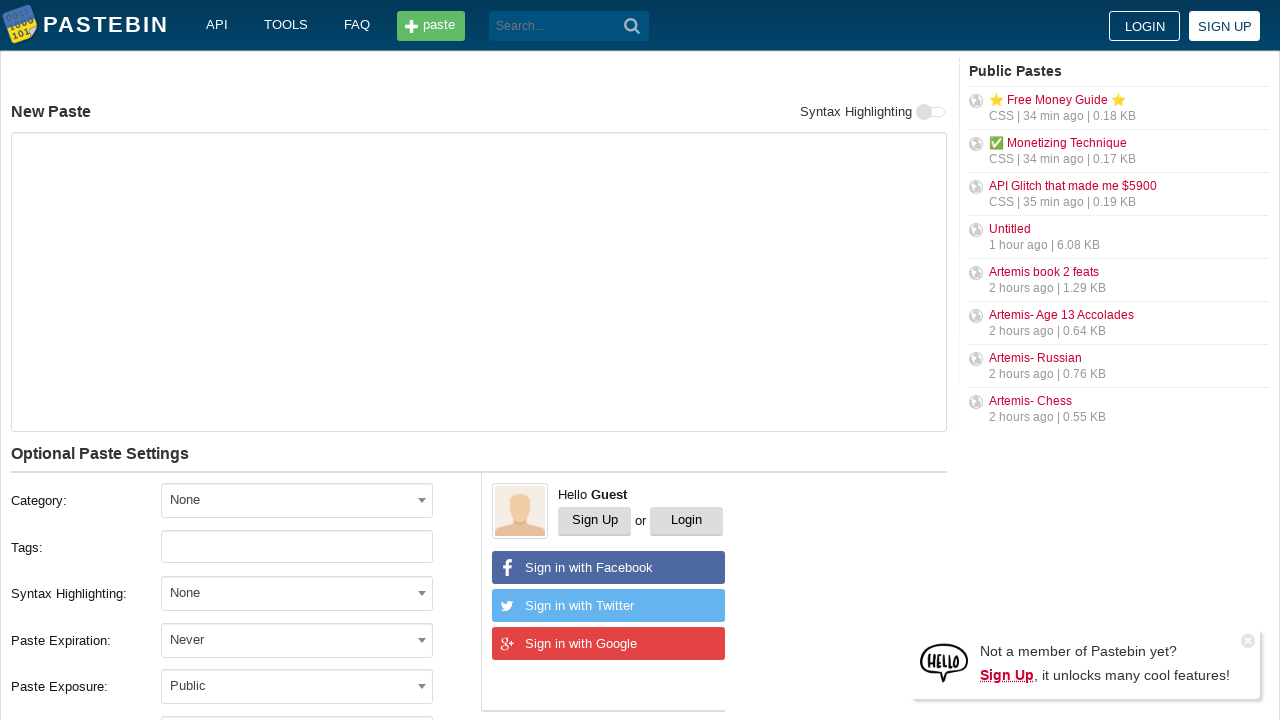

Filled paste text content with 'Hello from WebDriver' on #postform-text
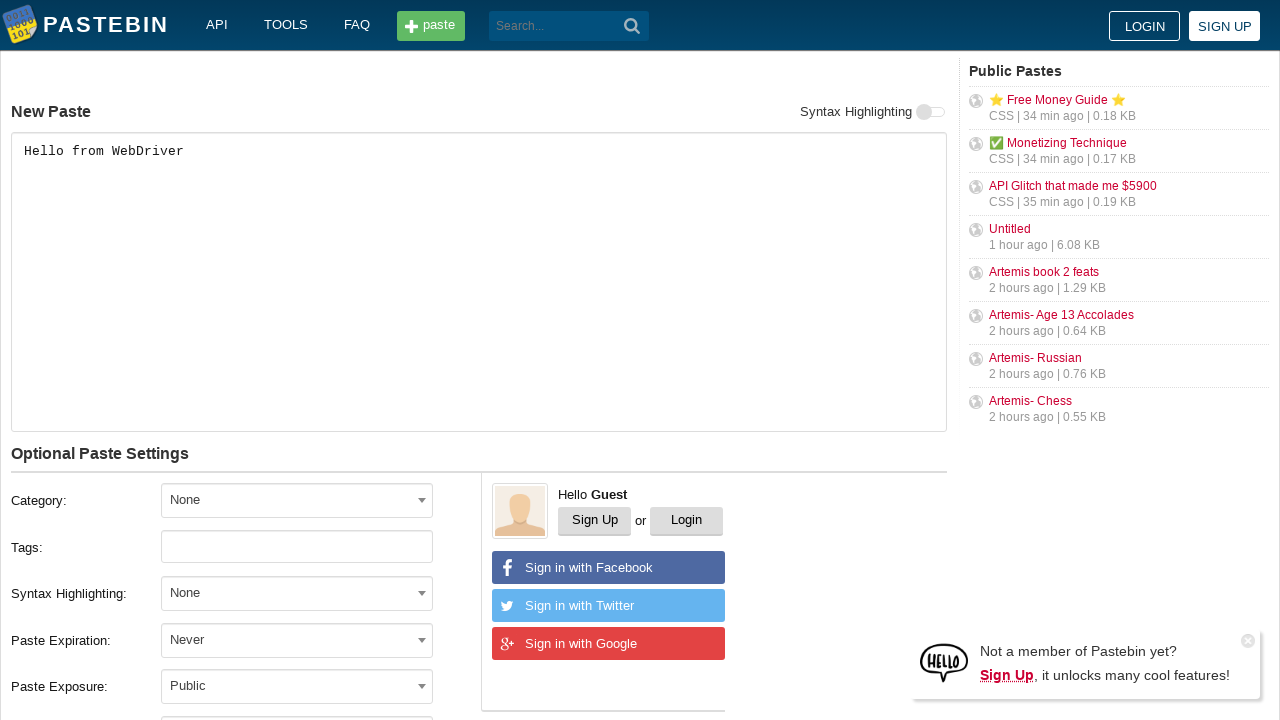

Filled paste name field with 'helloweb' on #postform-name
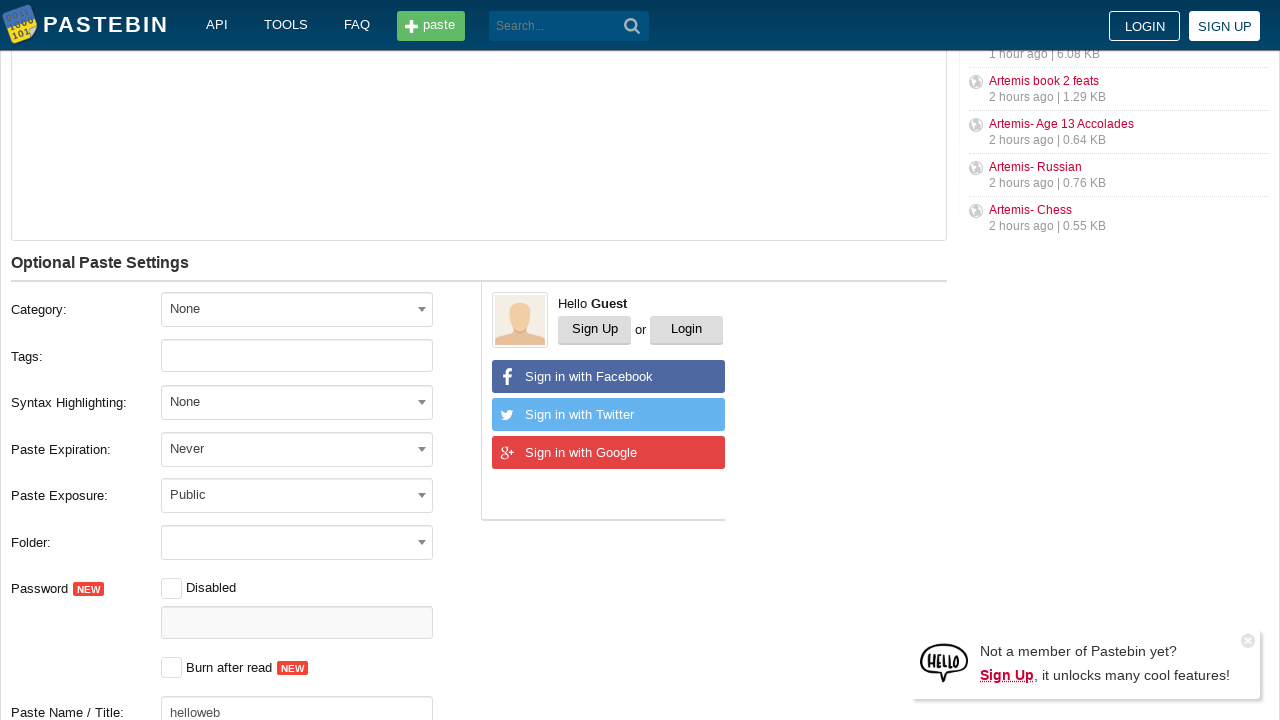

Clicked expiration dropdown to open options at (422, 448) on xpath=//div[@class='form-group field-postform-expiration']//span[@class='select2
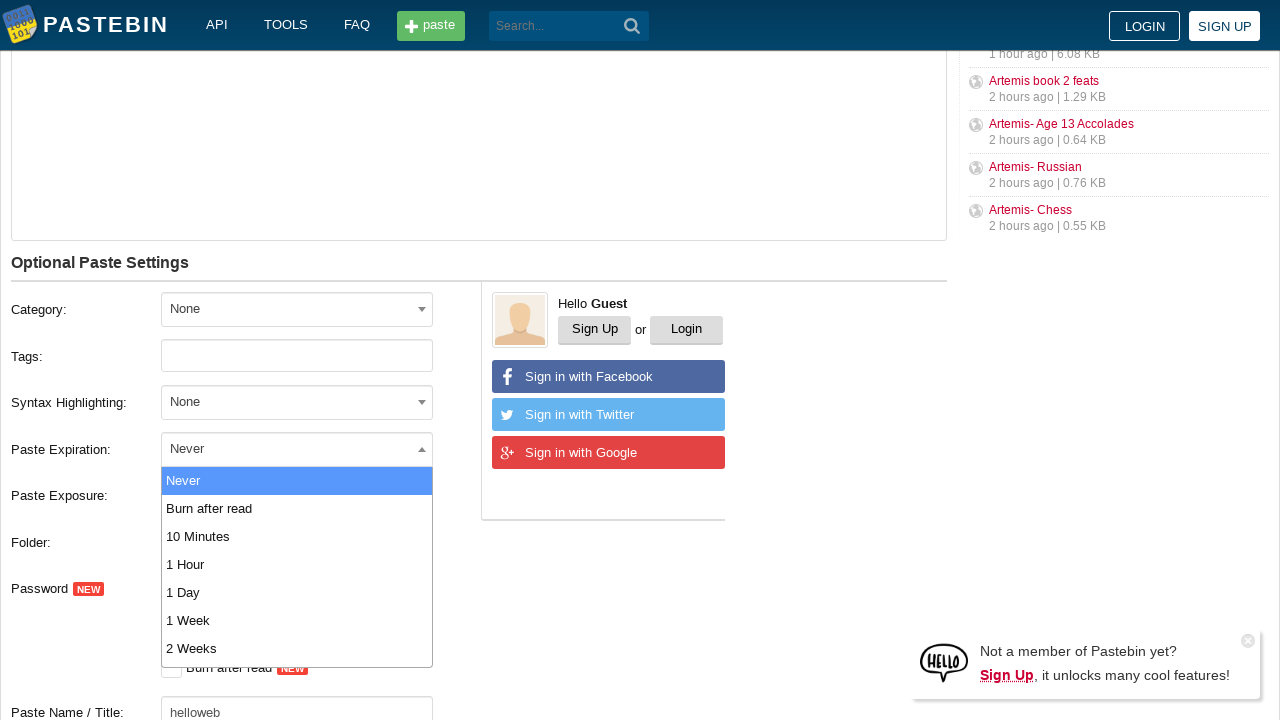

Selected '10 Minutes' from expiration options at (297, 536) on xpath=//span[@class='select2-results']//li[contains(text(), '10 Minutes')]
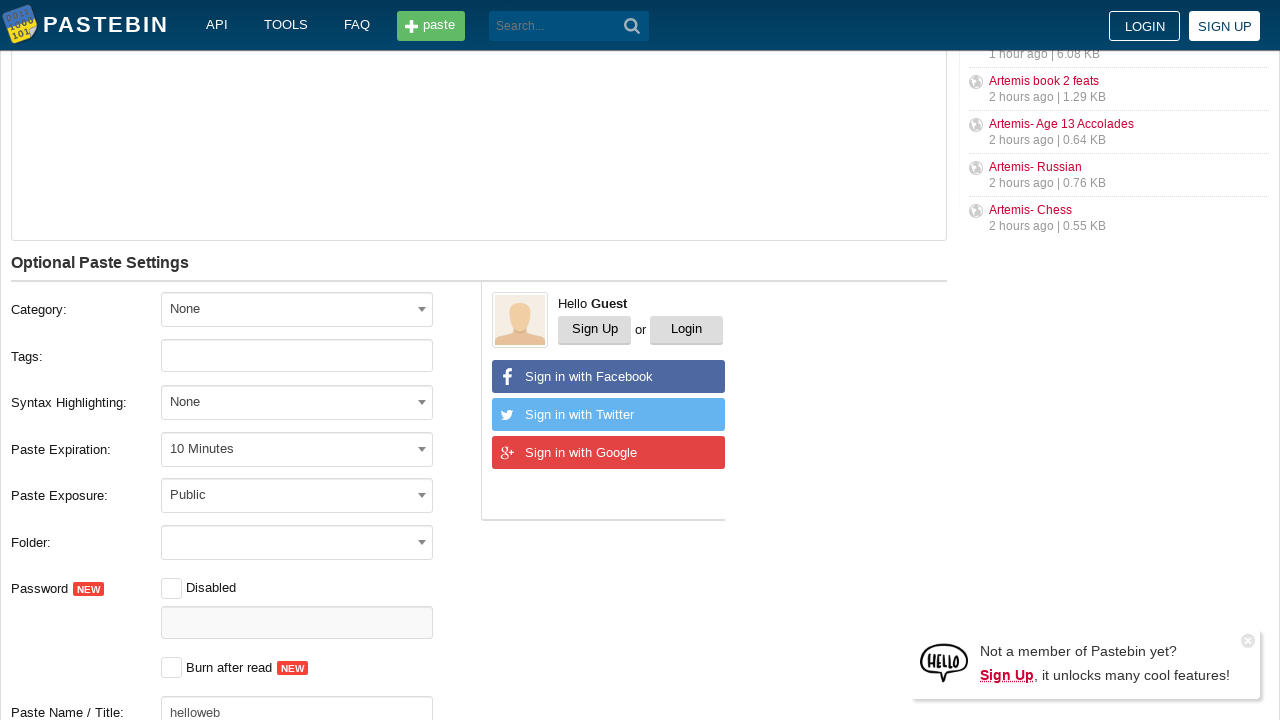

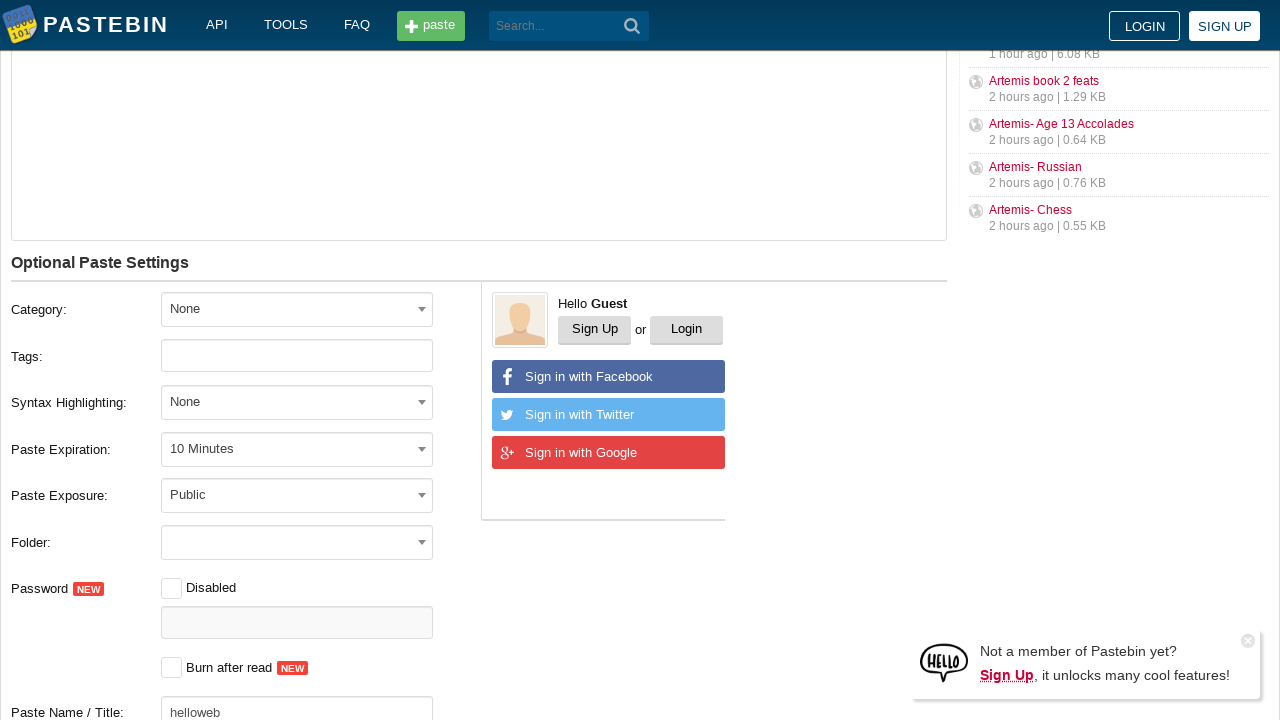